Tests nested checkbox functionality by expanding tree structures, selecting parent and child checkboxes, and verifying their interdependent selection states

Starting URL: https://www.tutorialspoint.com/selenium/practice/check-box.php

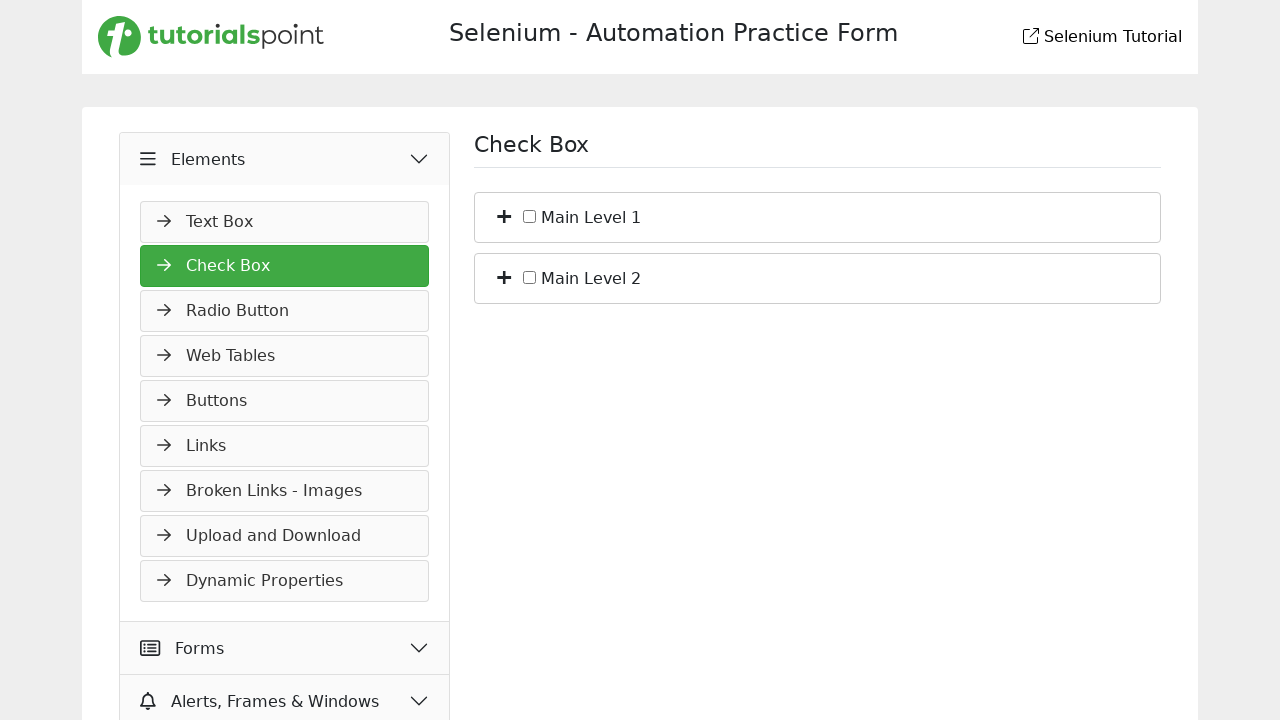

Clicked first plus button to expand tree structure at (504, 215) on (//span[@class='plus'])[1]
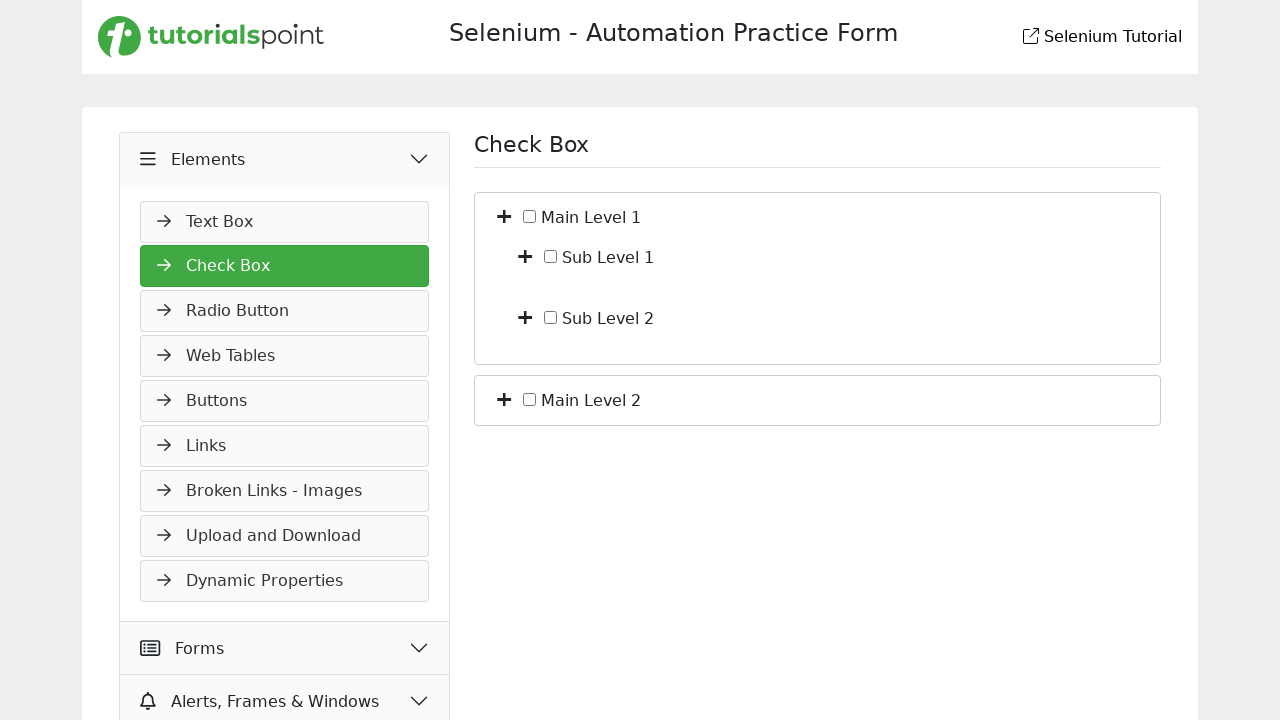

Clicked sub-level plus button to expand nested structure at (525, 255) on li[id='bf_1'] span[class='plus']
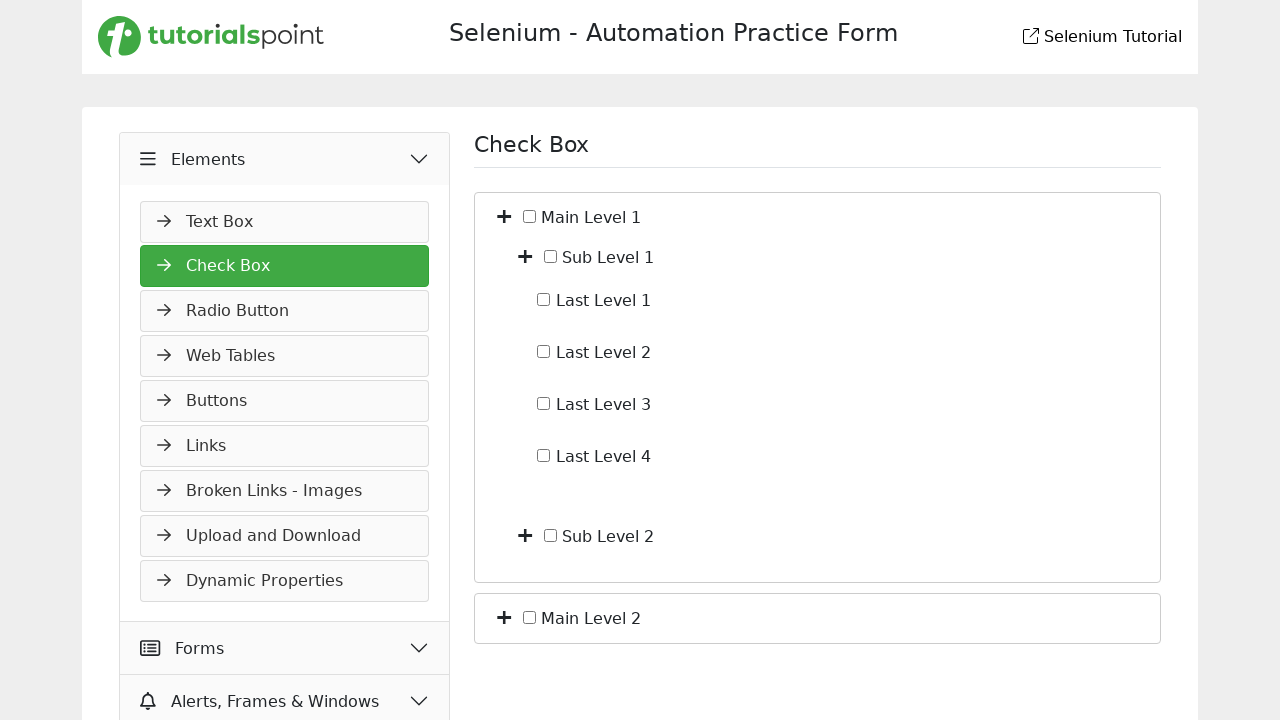

Clicked sub-level checkbox at (551, 256) on #c_bf_1
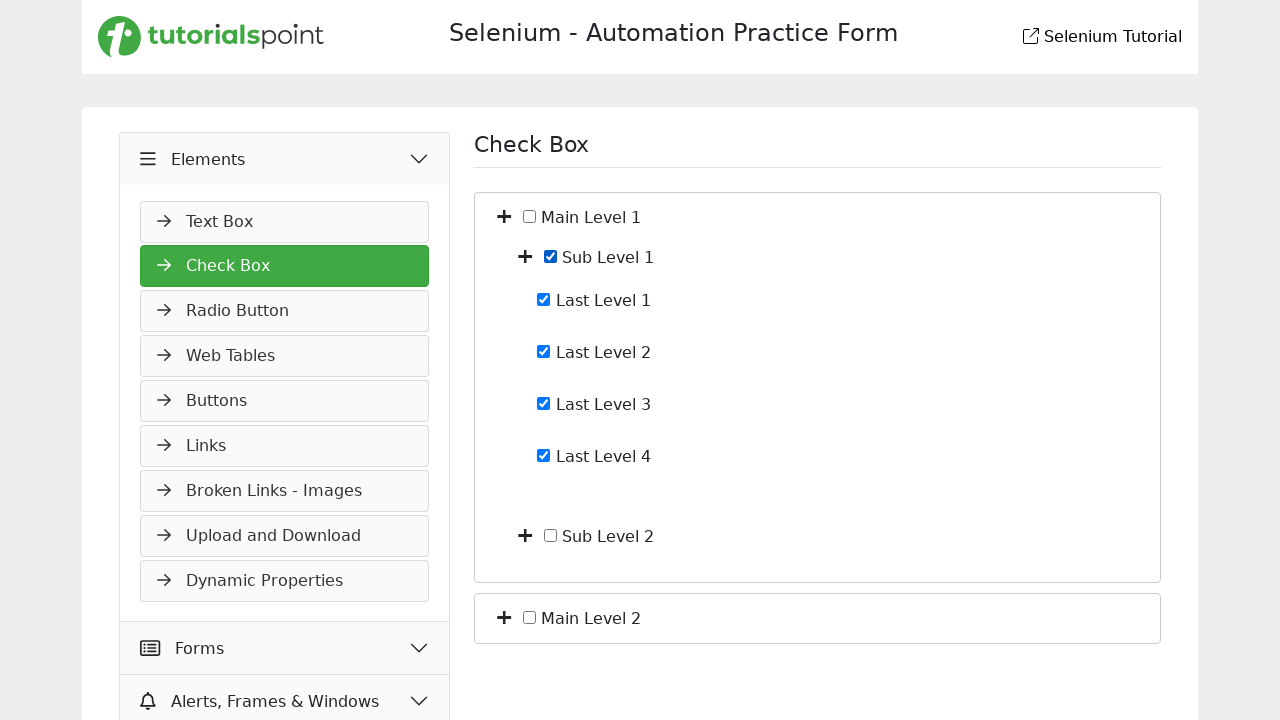

Verified sub-level checkbox is selected
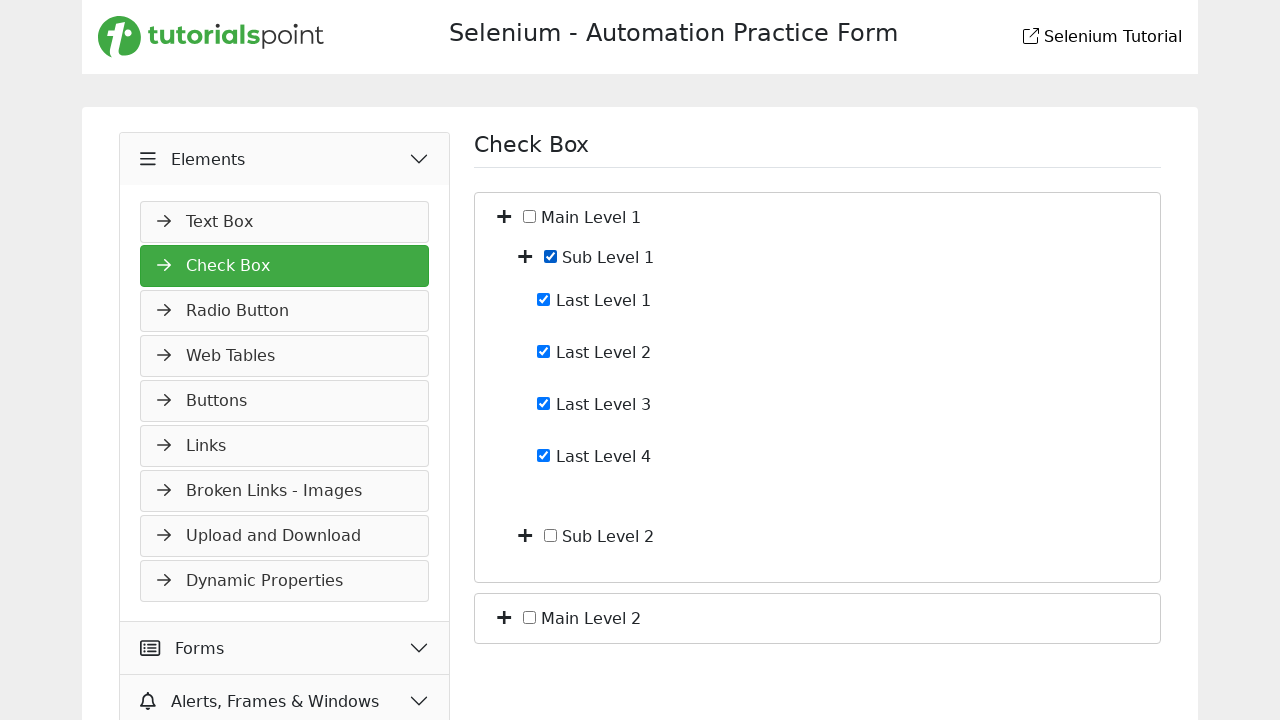

Verified all last-level checkboxes (1-4) are selected
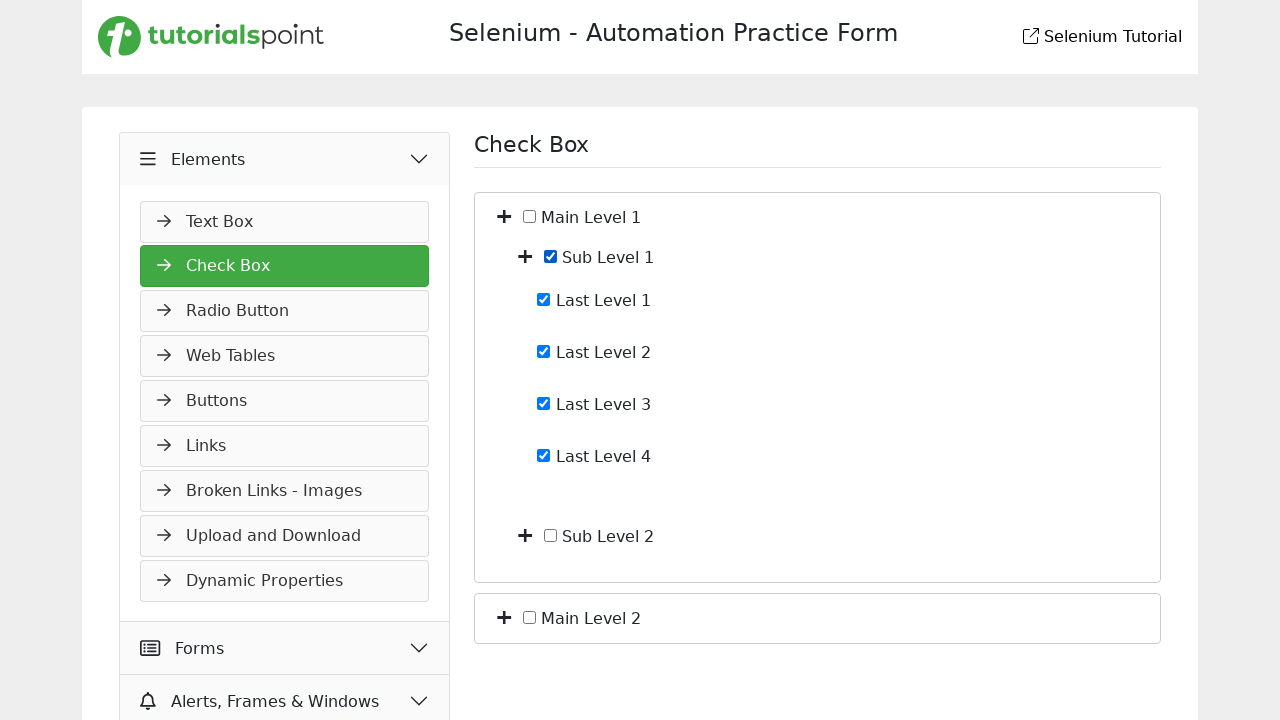

Unchecked sub-level checkbox at (551, 256) on #c_bf_1
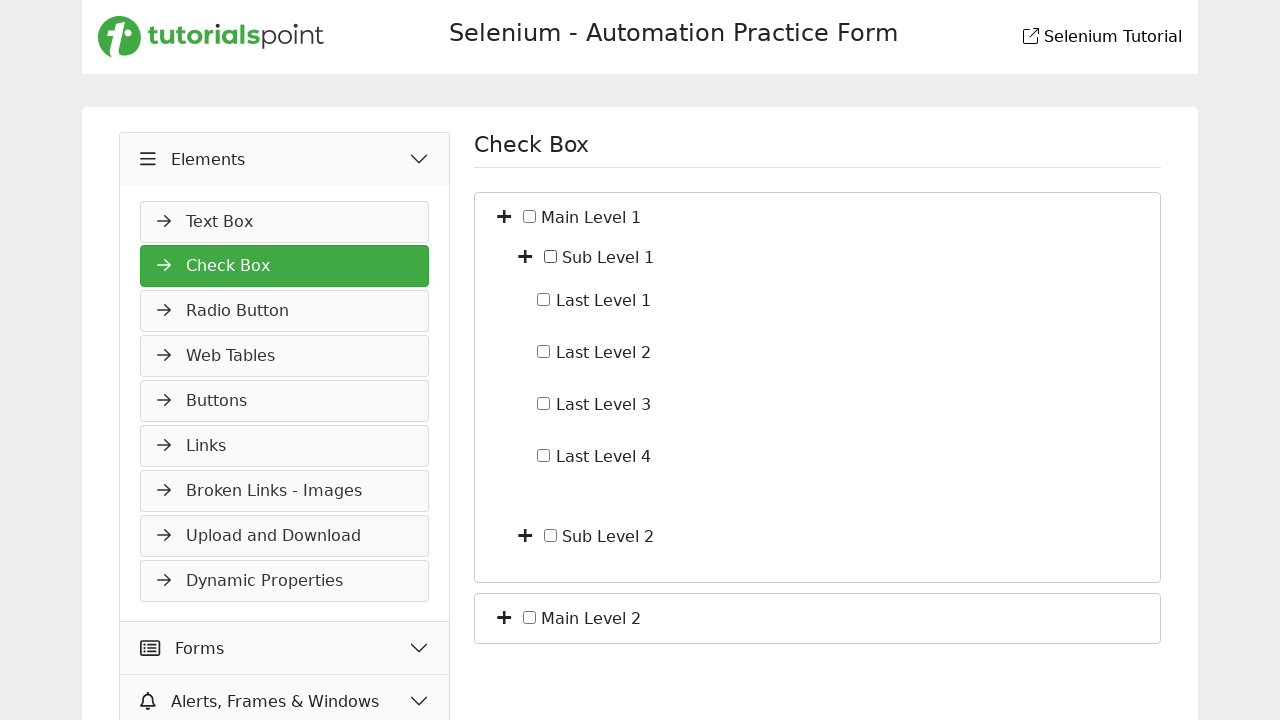

Verified sub-level checkbox is unchecked
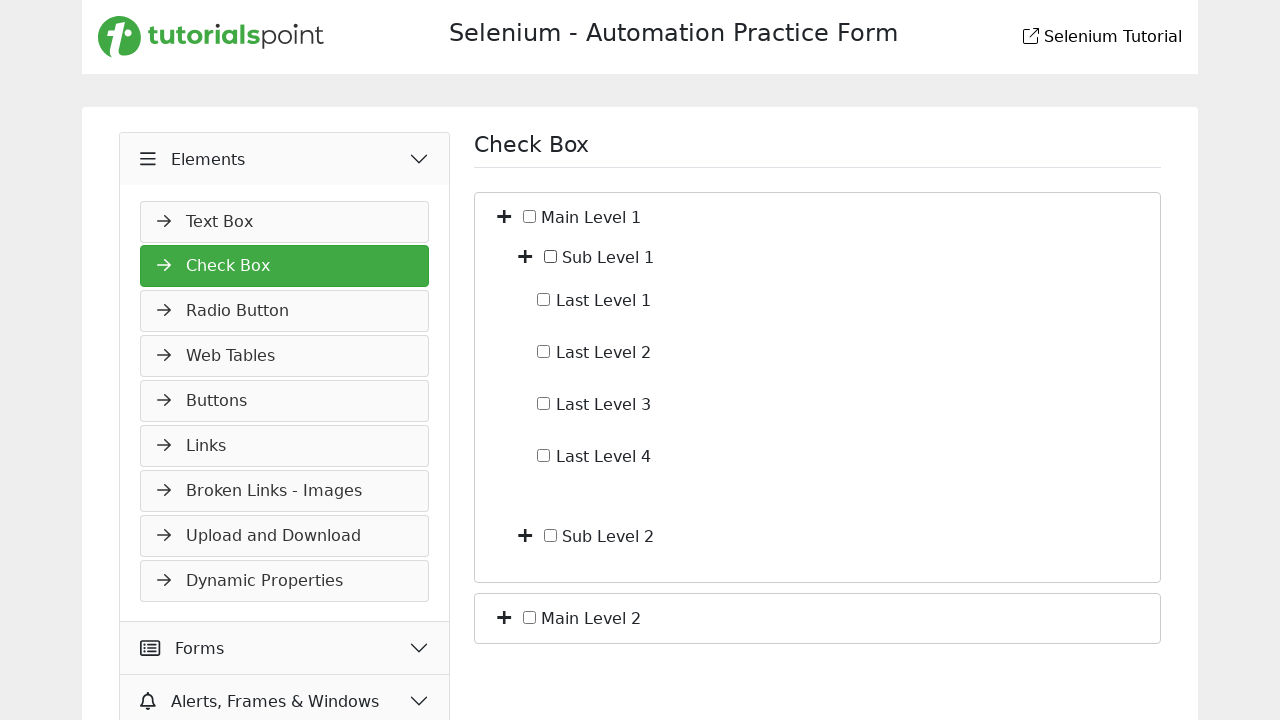

Clicked last-level checkbox 1 at (544, 299) on #c_io_1
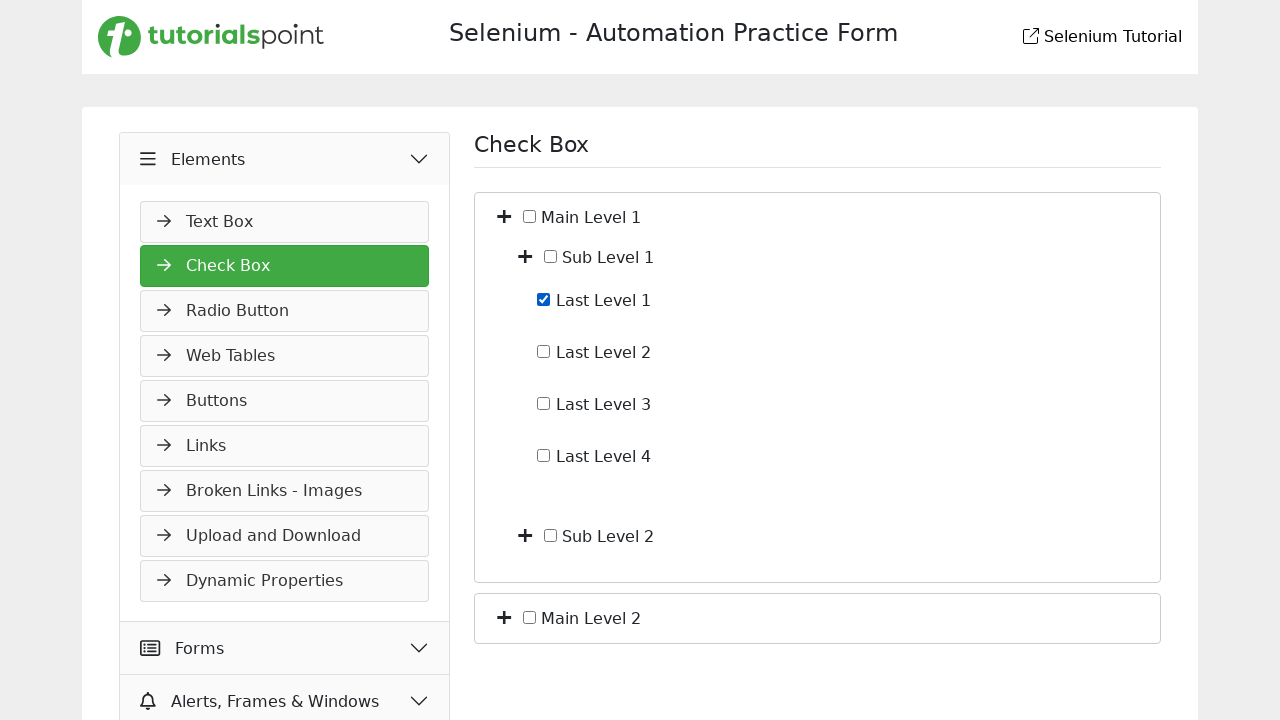

Clicked last-level checkbox 2 at (544, 351) on #c_io_2
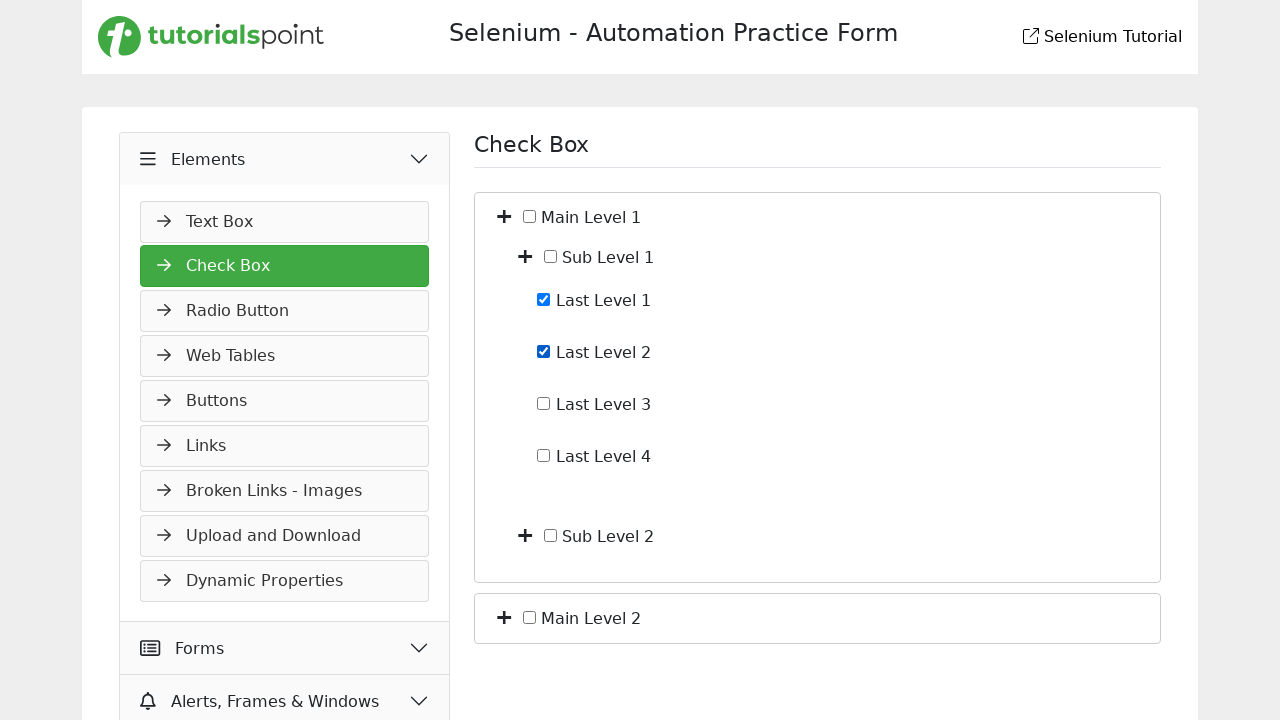

Clicked last-level checkbox 3 at (544, 403) on #c_io_3
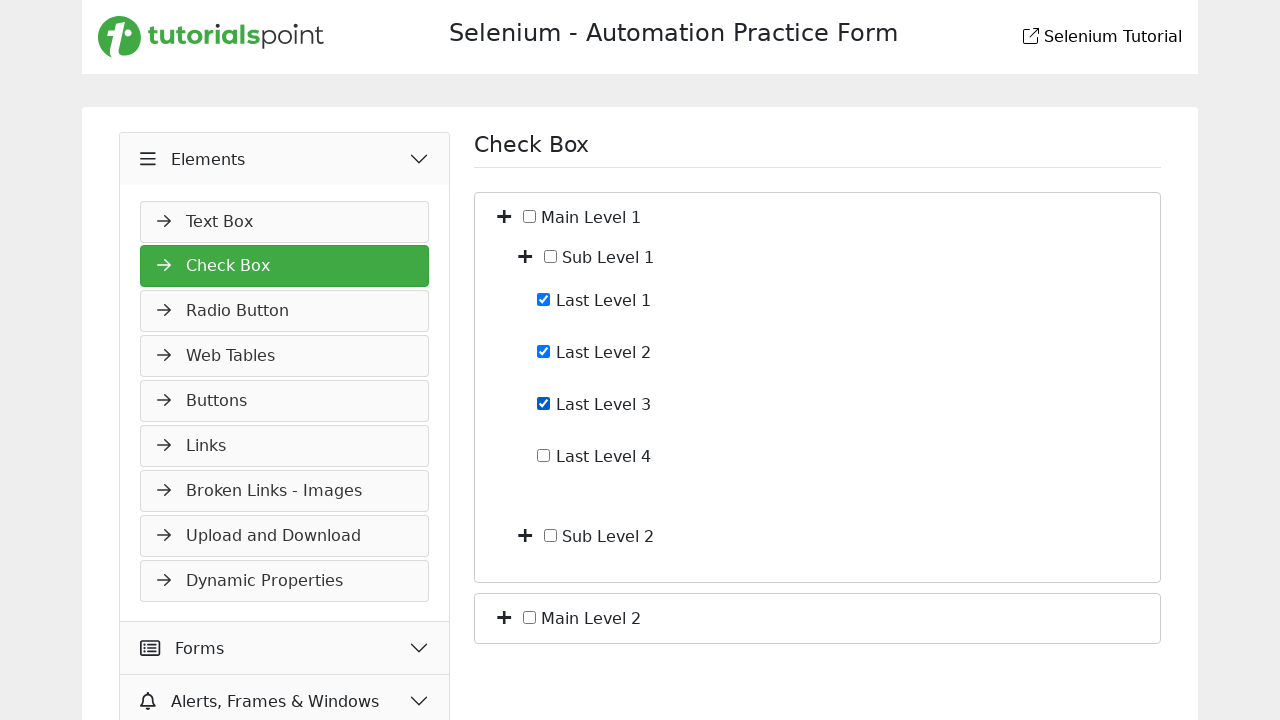

Clicked last-level checkbox 4 at (544, 455) on #c_io_4
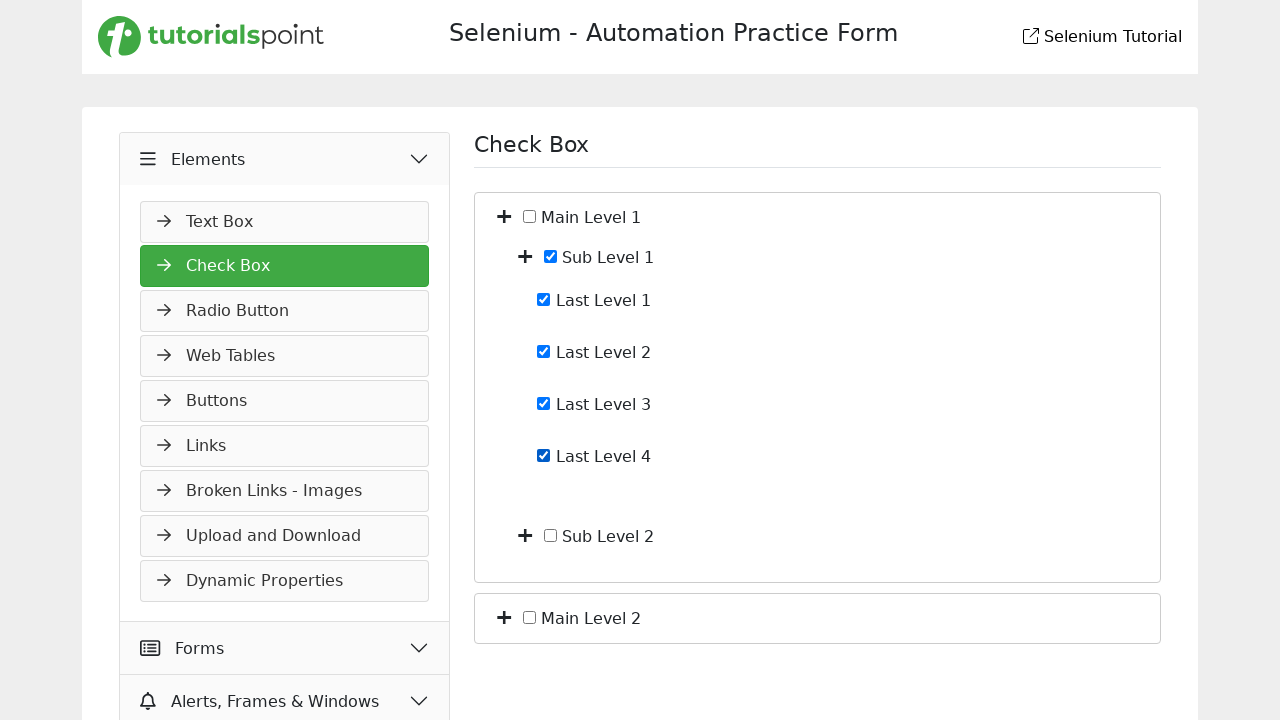

Verified sub-level checkbox is automatically selected after all children are checked
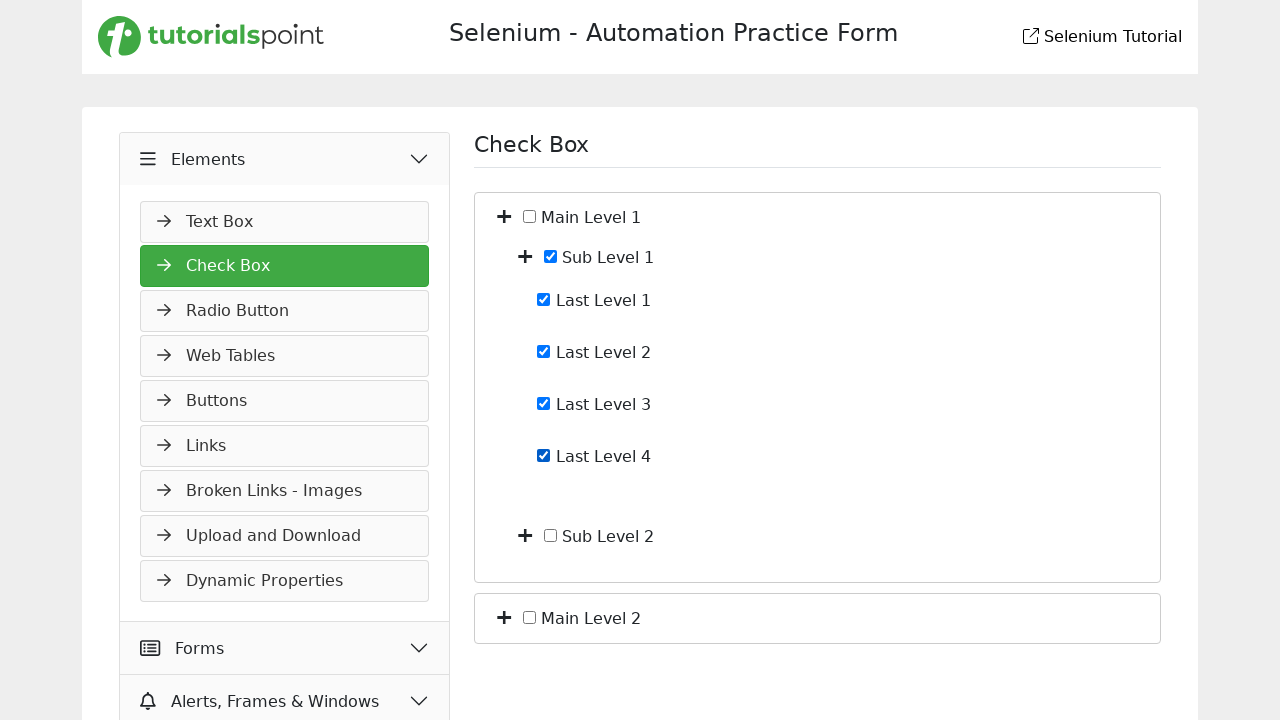

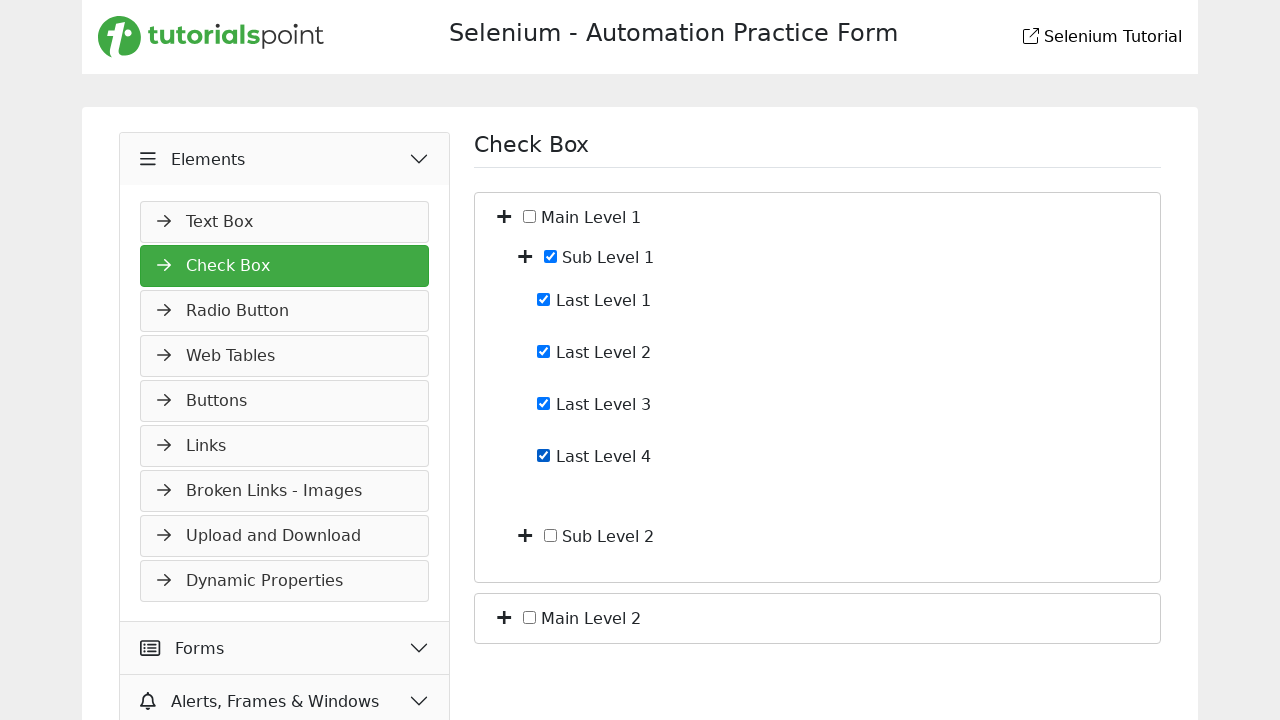